Tests scrolling to an element using JavaScript executor and clicking on the CYDEO link

Starting URL: http://practice.cydeo.com/

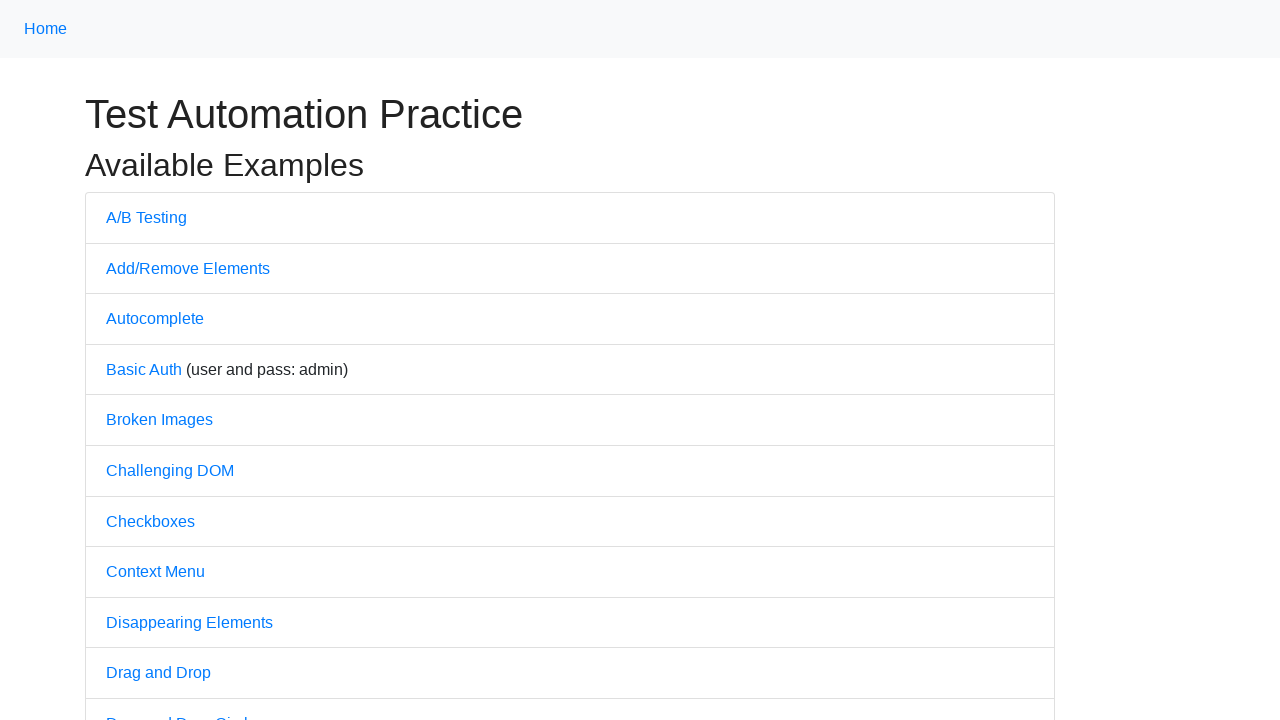

Located CYDEO link element
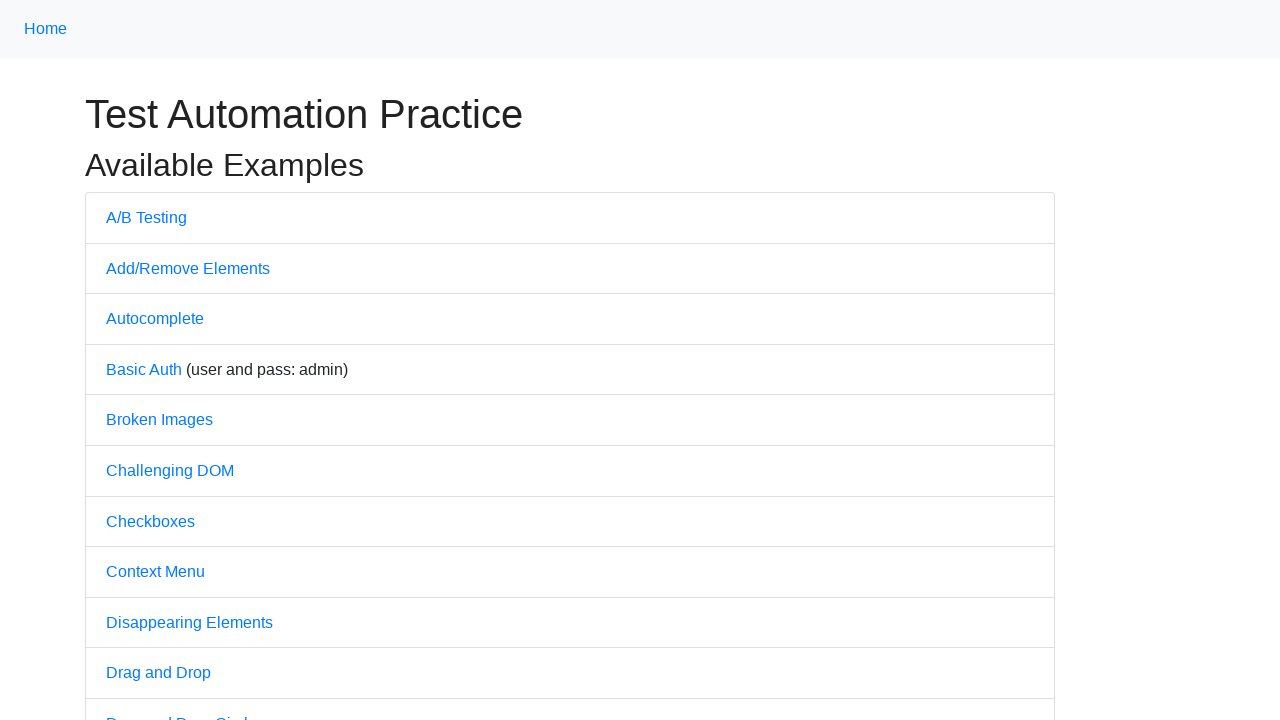

Scrolled to CYDEO link and clicked it using JavaScript
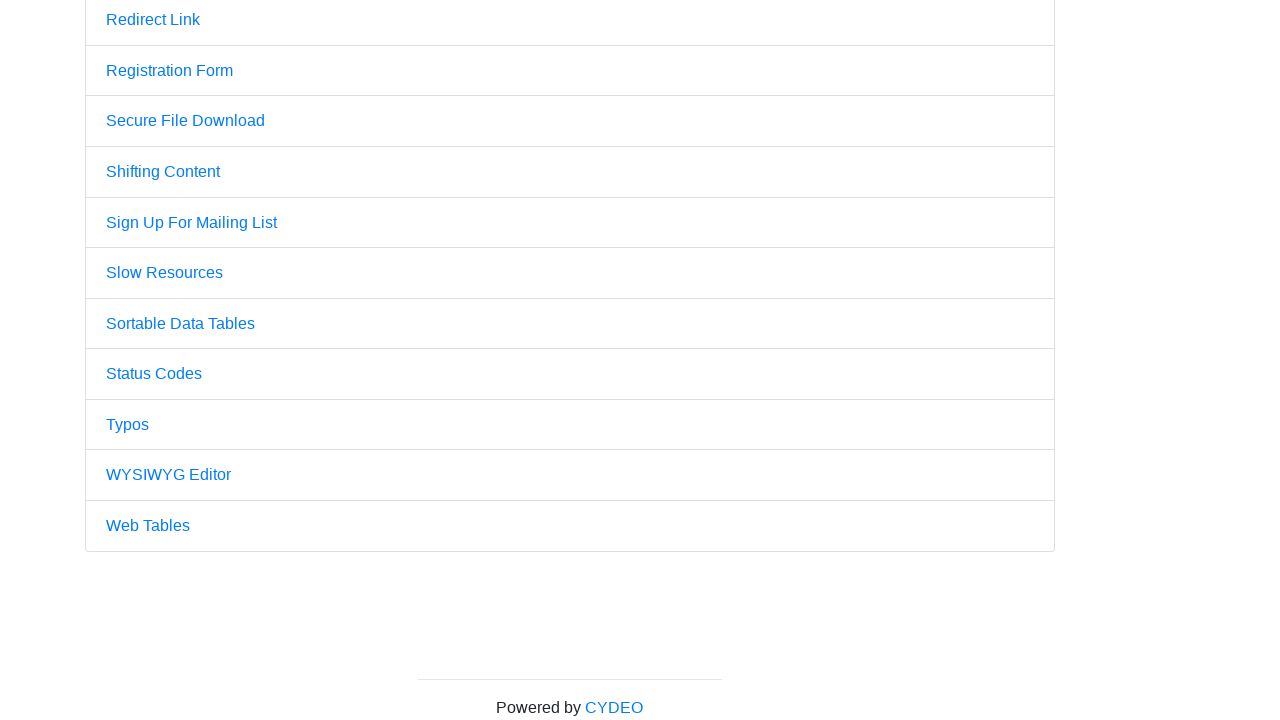

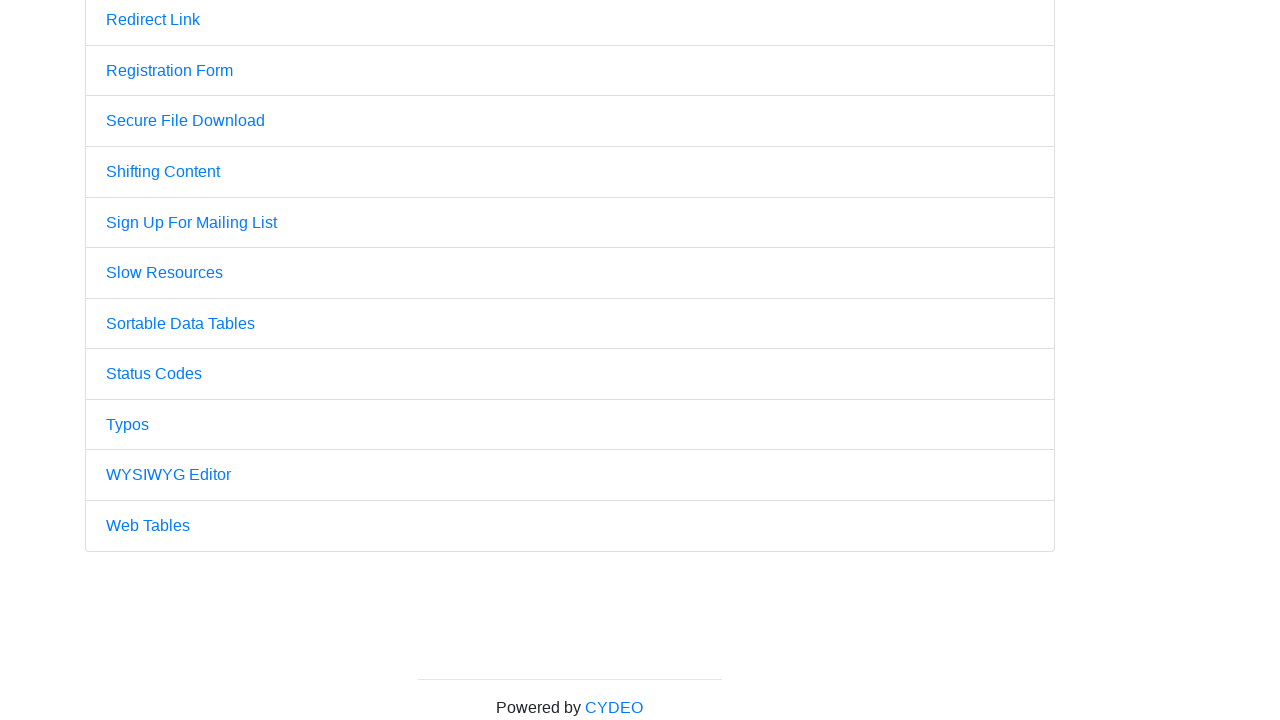